Tests dynamic content loading by clicking a start button and waiting for hidden content to become visible

Starting URL: https://the-internet.herokuapp.com/dynamic_loading/1

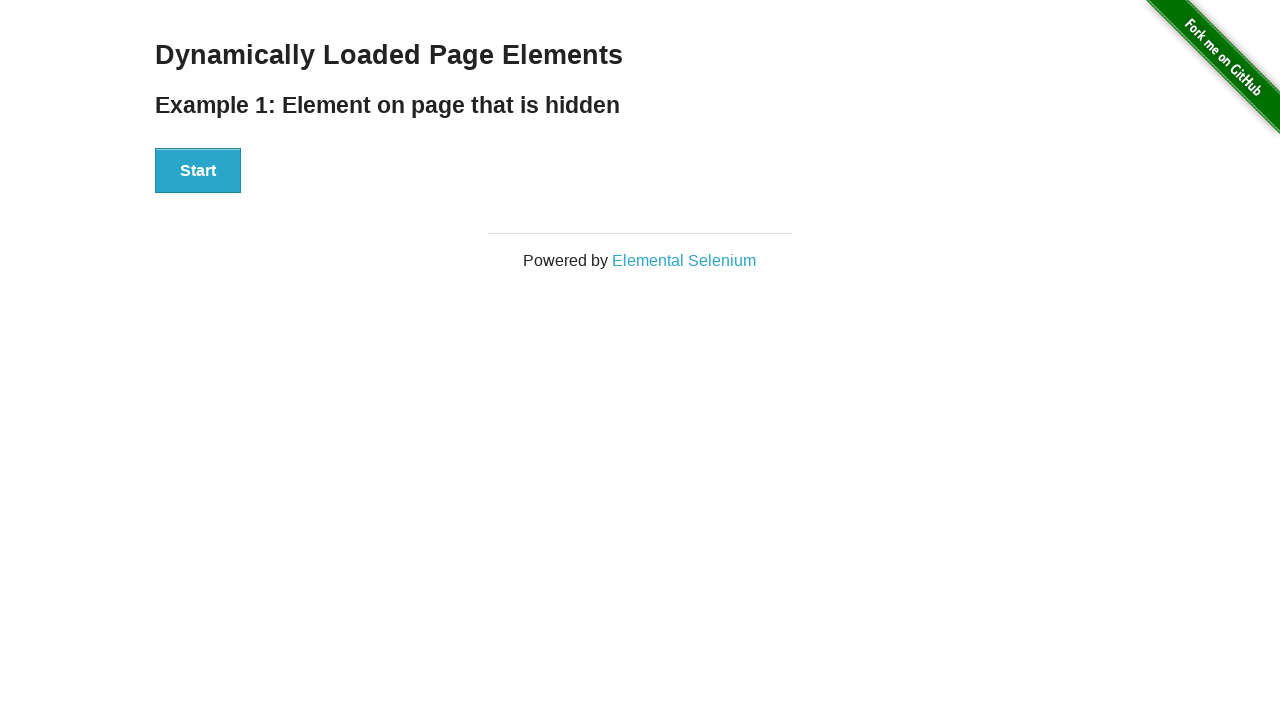

Clicked start button to trigger dynamic content loading at (198, 171) on [id='start'] button
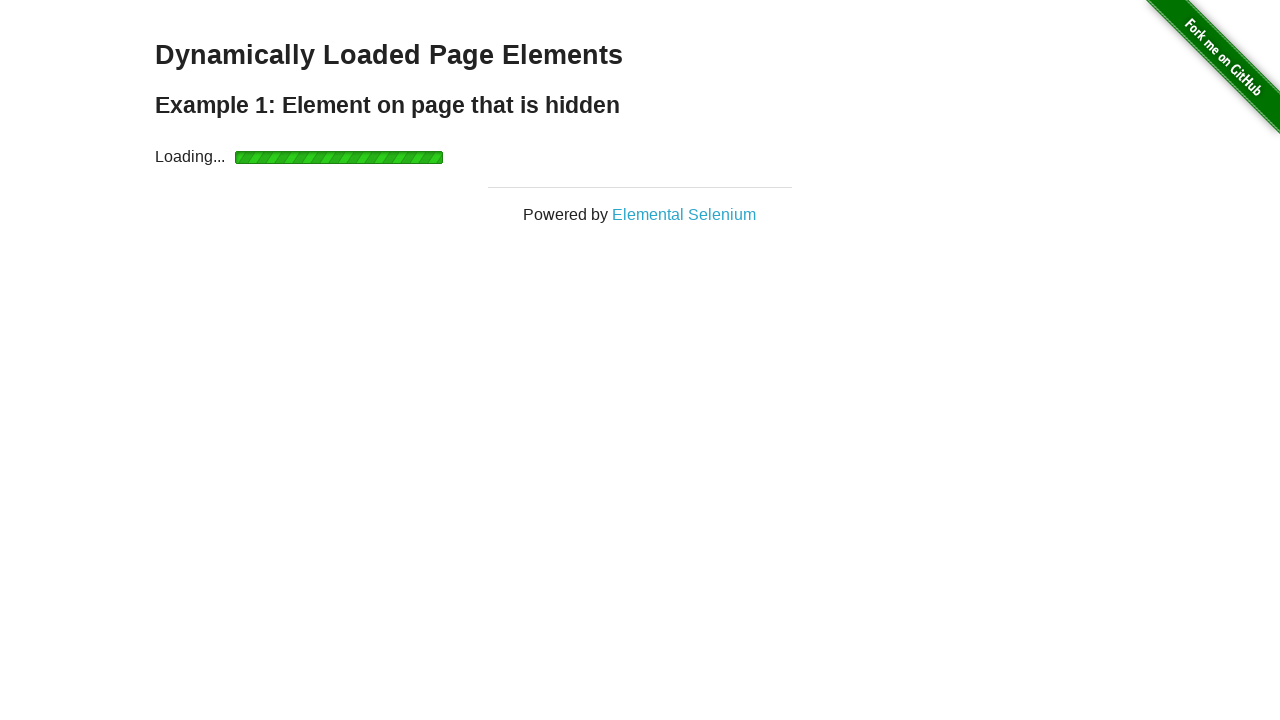

Waited for dynamically loaded content to become visible
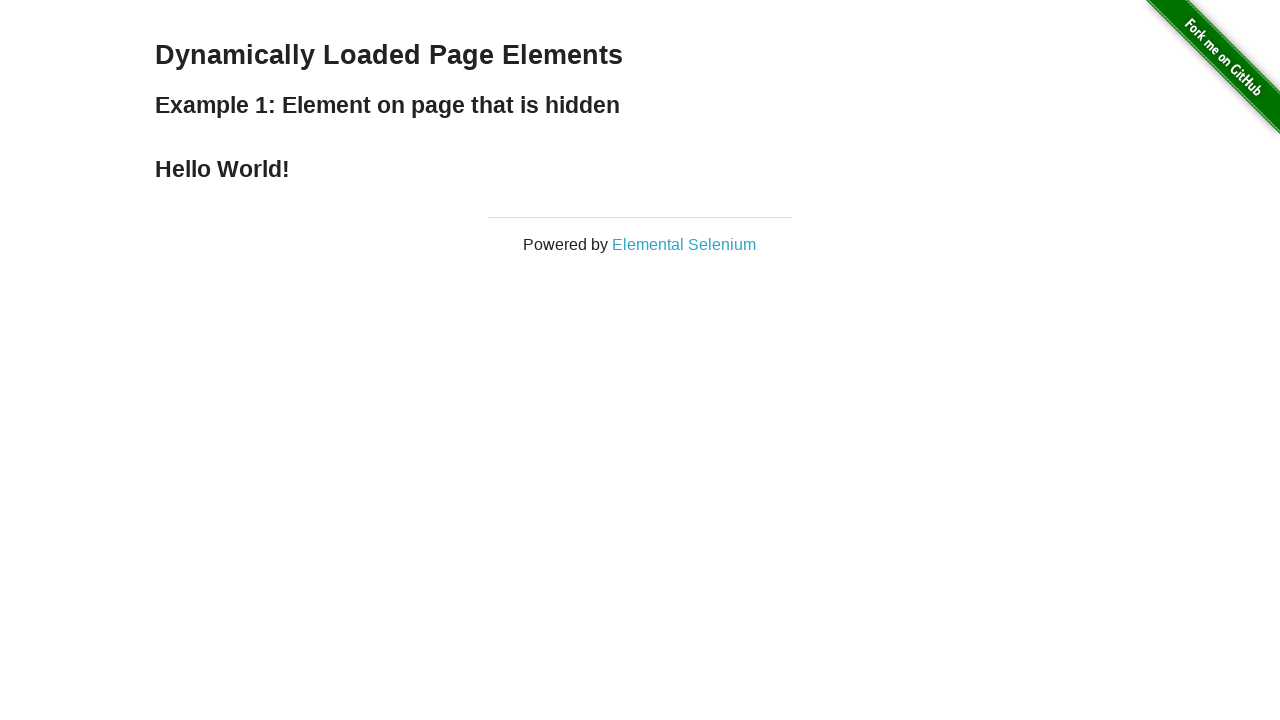

Located the finish element
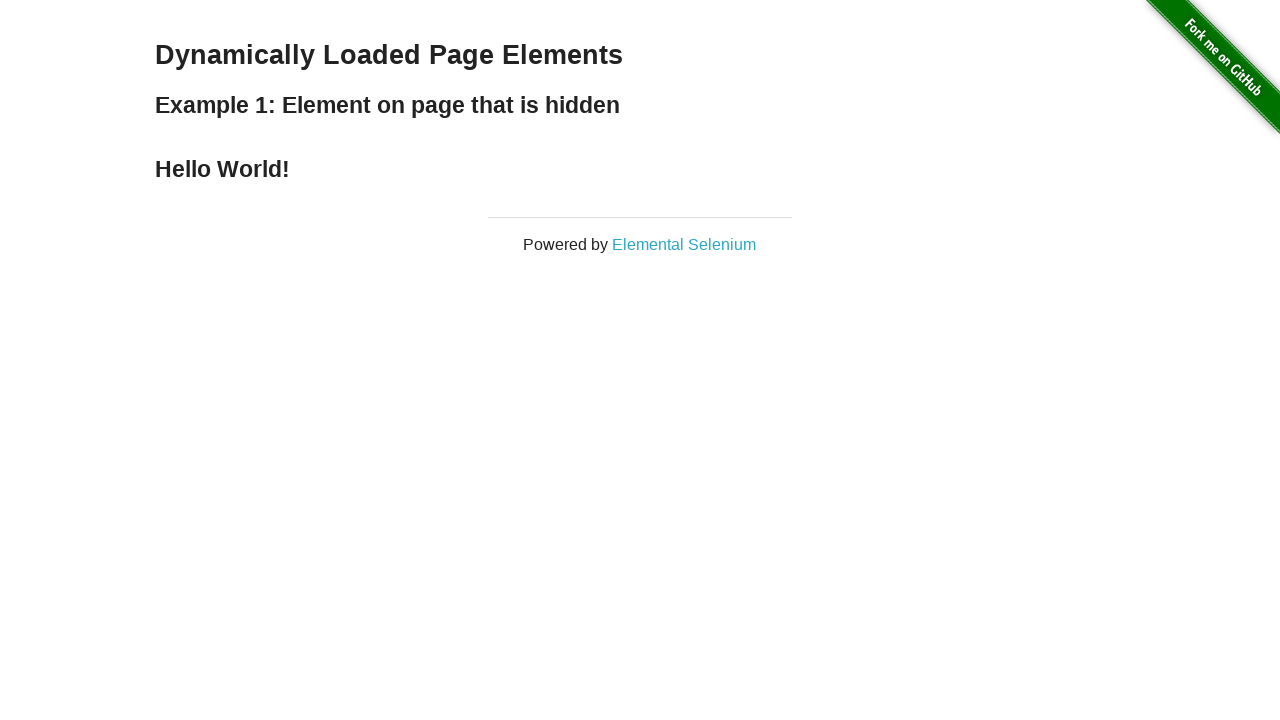

Verified that finish element is visible
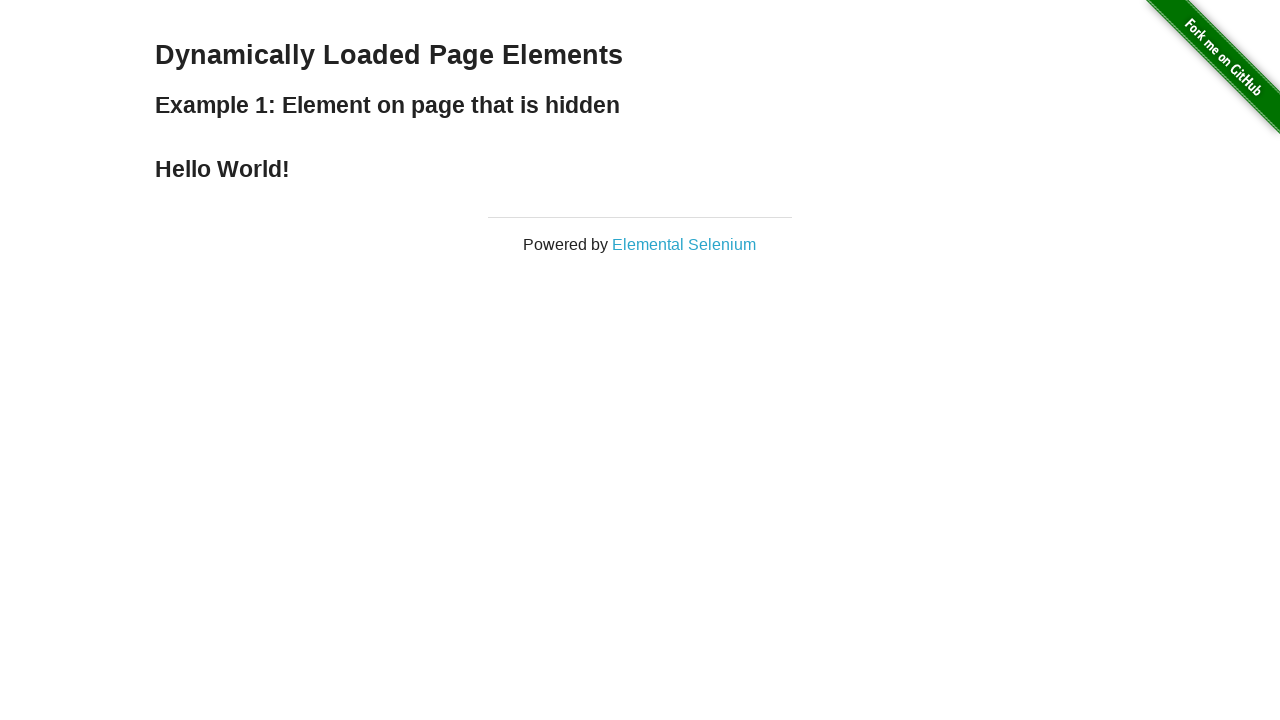

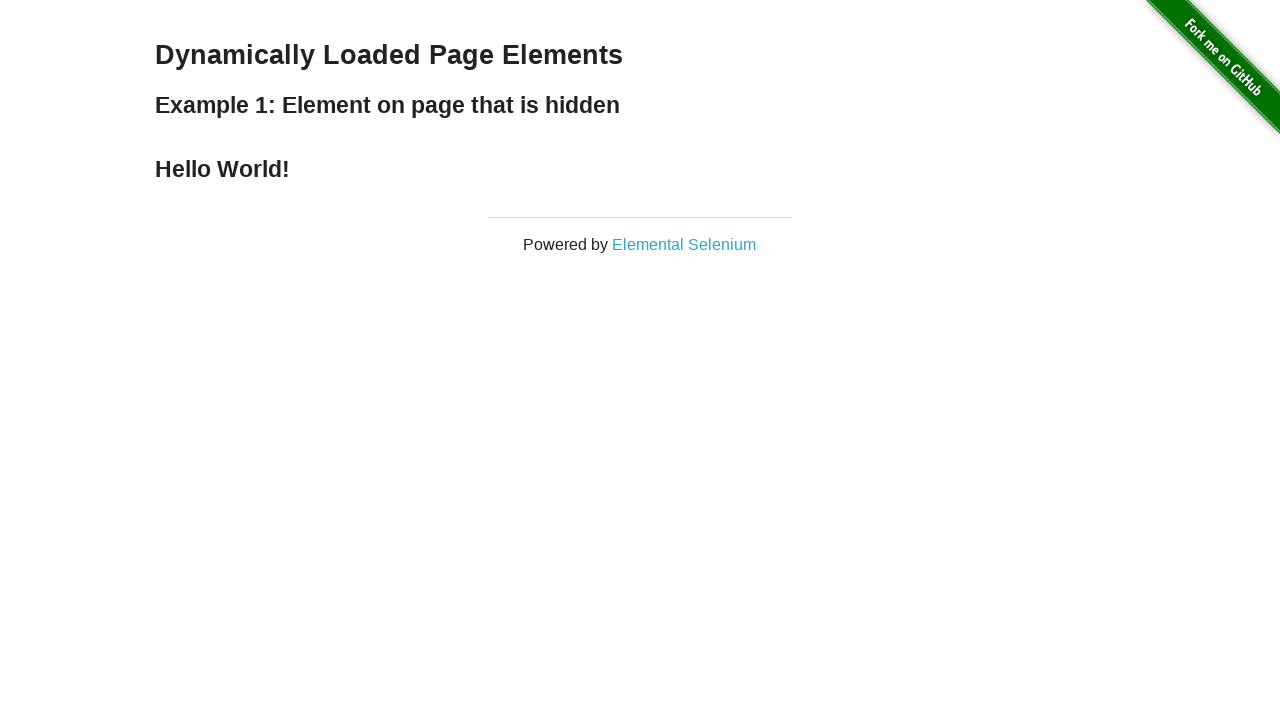